Tests that an error message is displayed when attempting to login with invalid credentials

Starting URL: https://www.saucedemo.com/

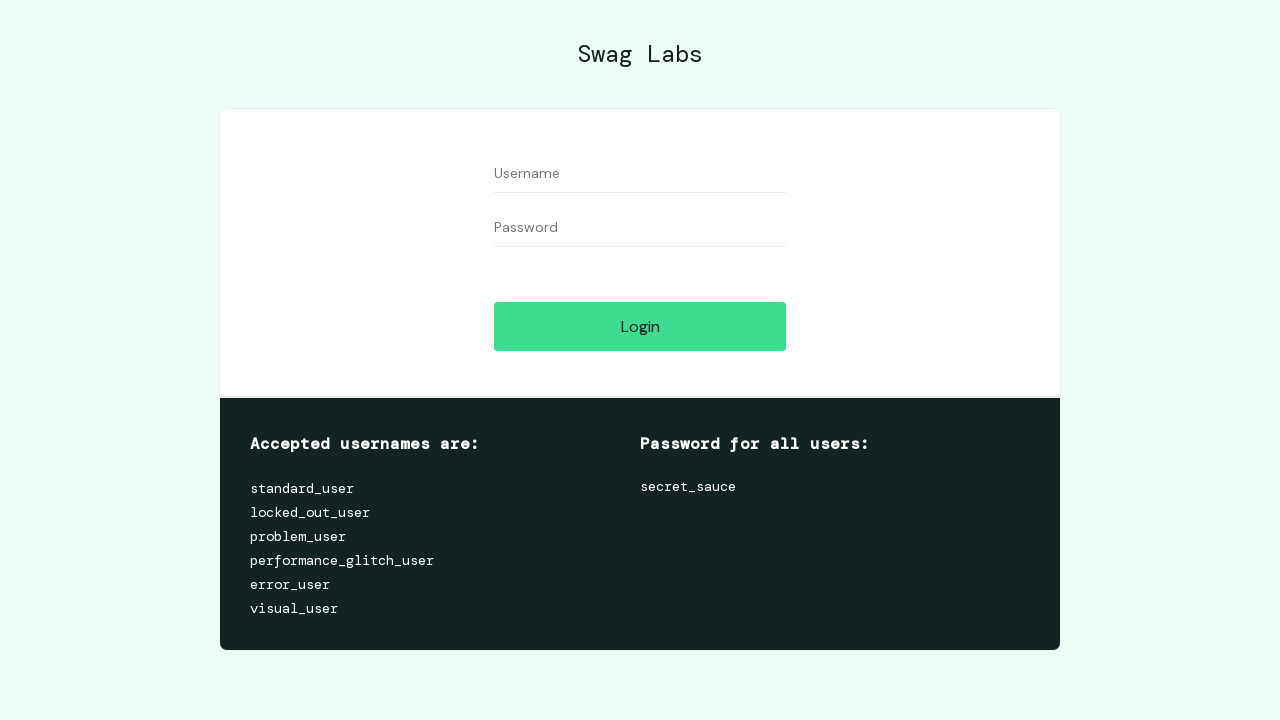

Filled username field with 'standard_user' on #user-name
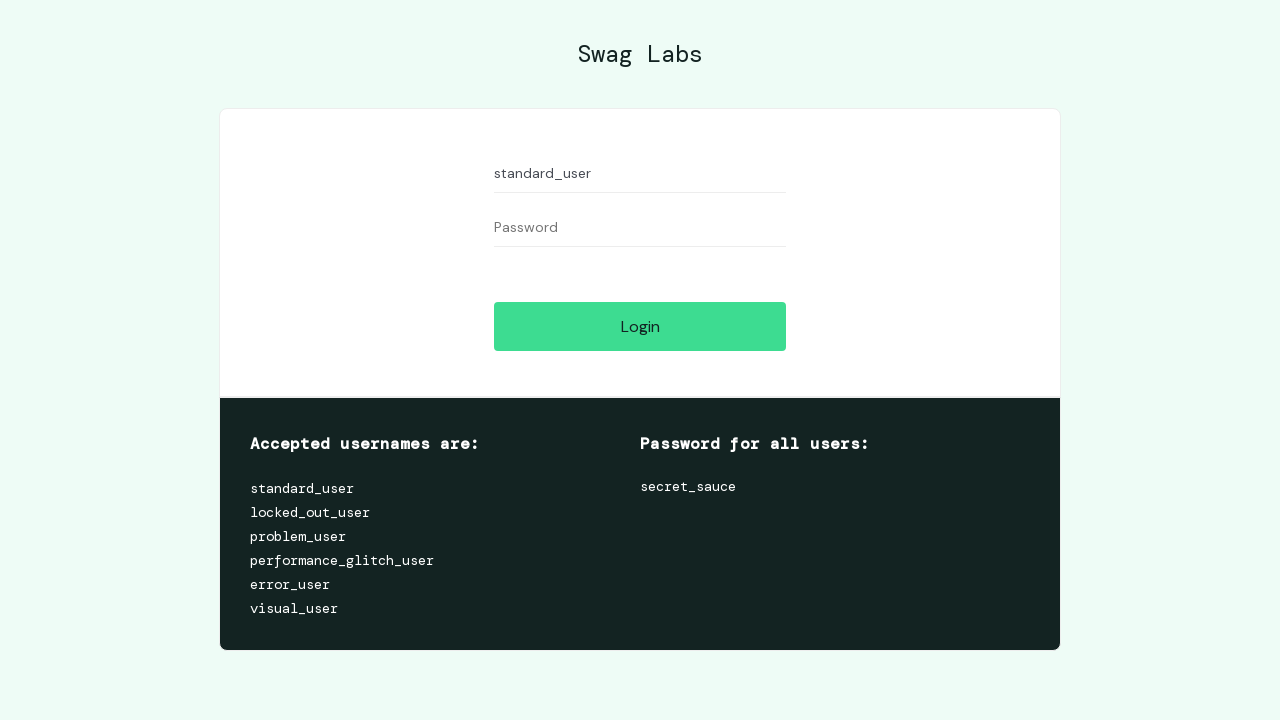

Filled password field with 'invalidpassword' on #password
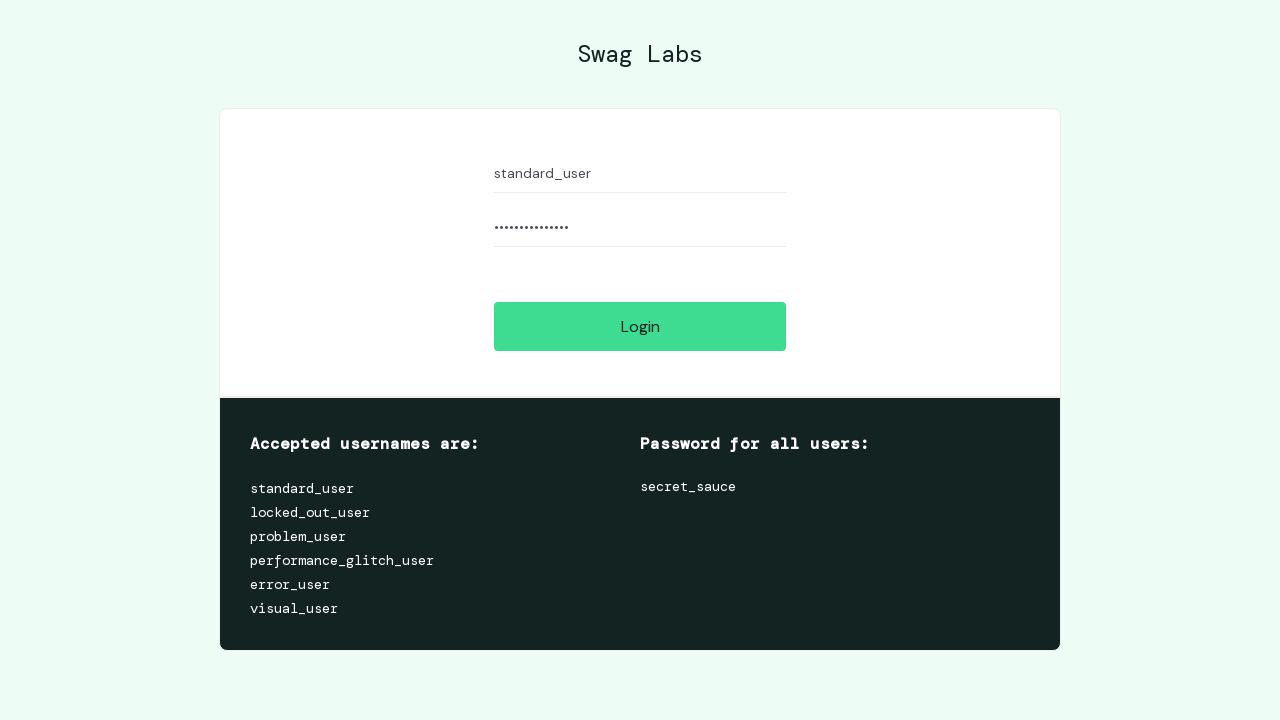

Clicked login button at (640, 326) on .submit-button
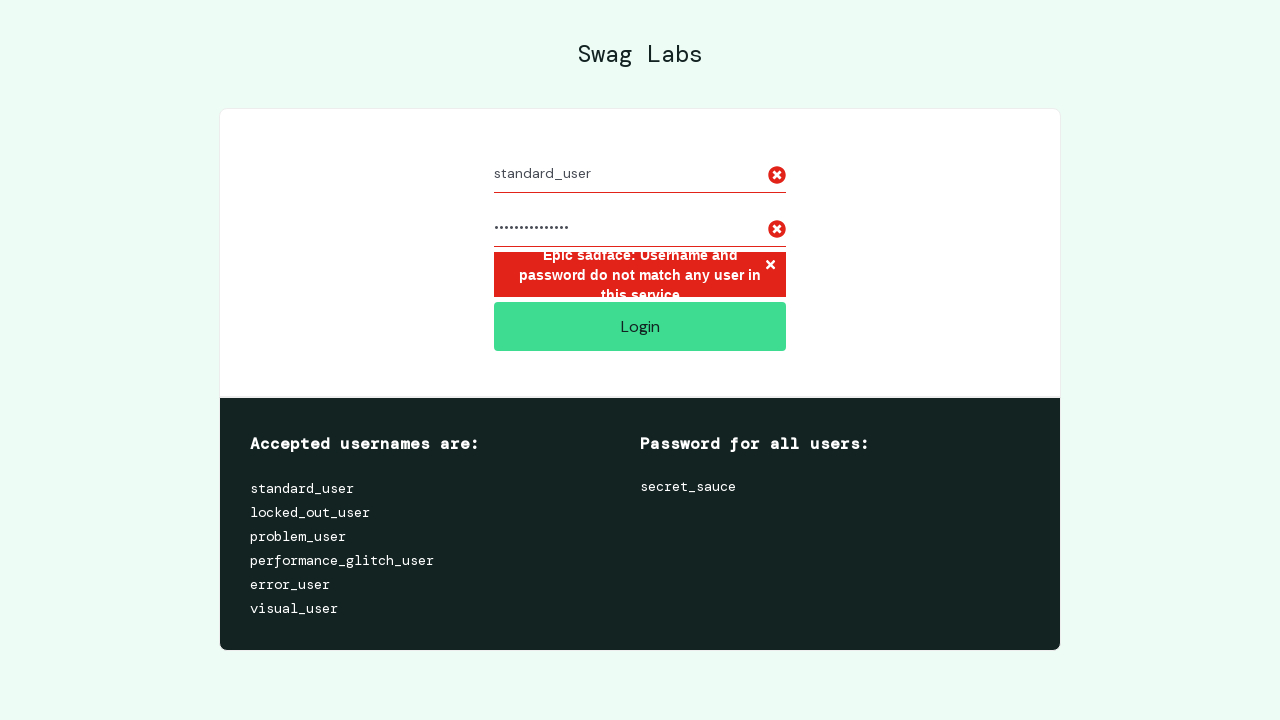

Error message element appeared on page
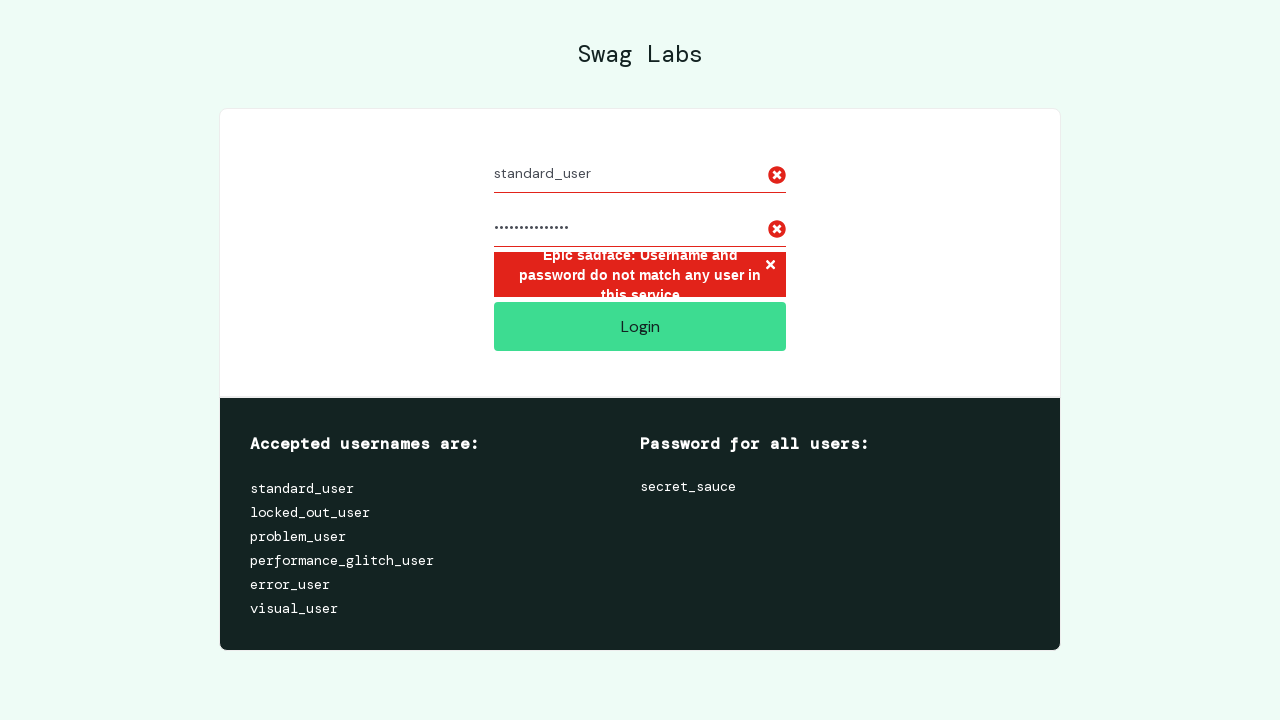

Retrieved error message text content
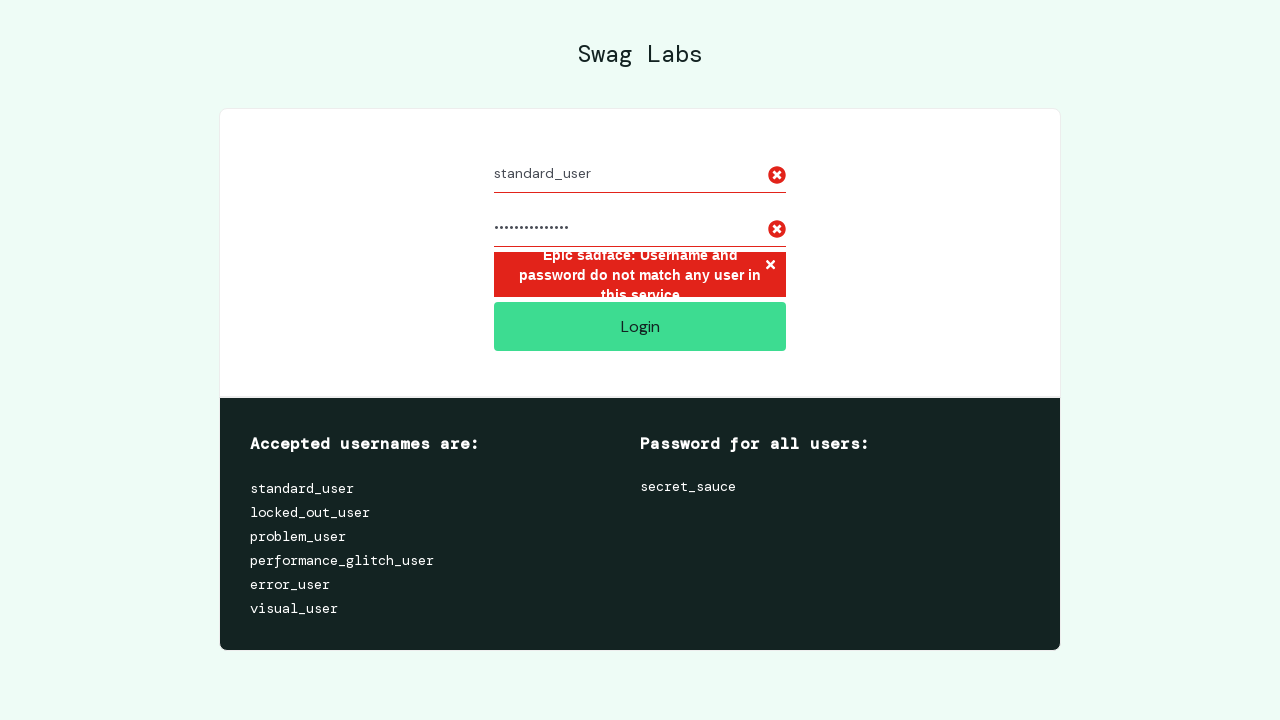

Verified error message matches expected text: 'Epic sadface: Username and password do not match any user in this service'
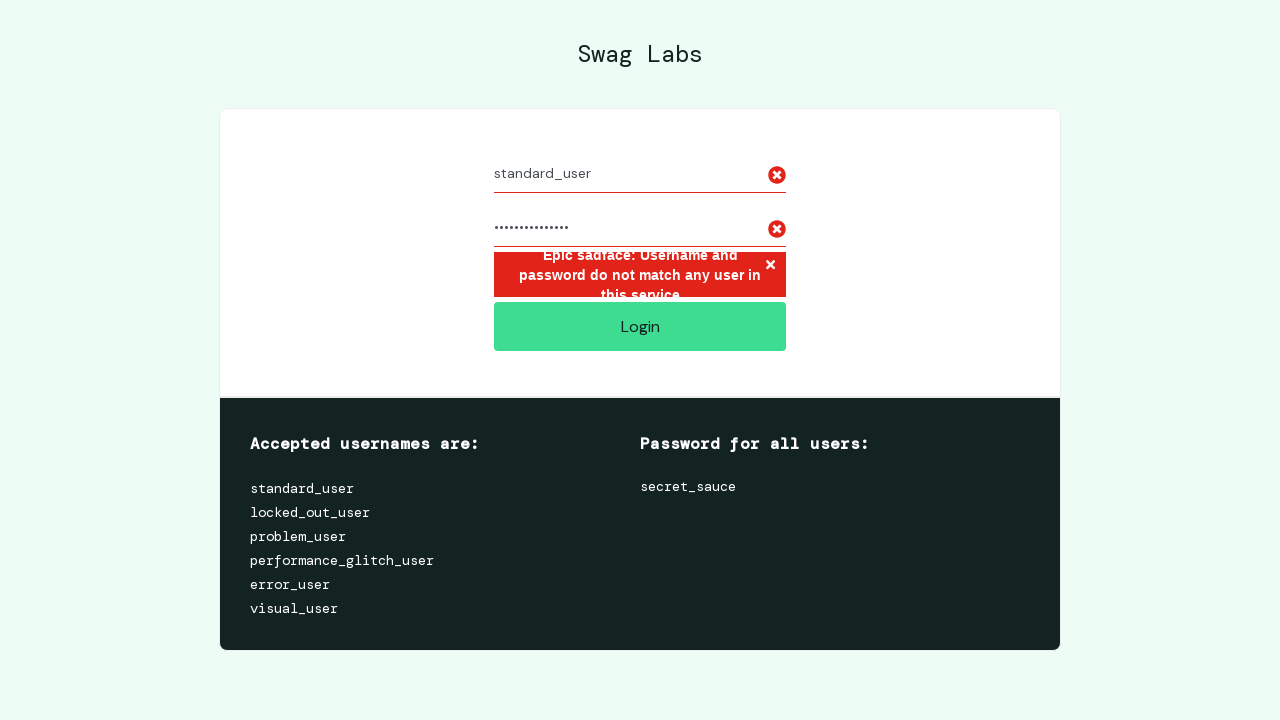

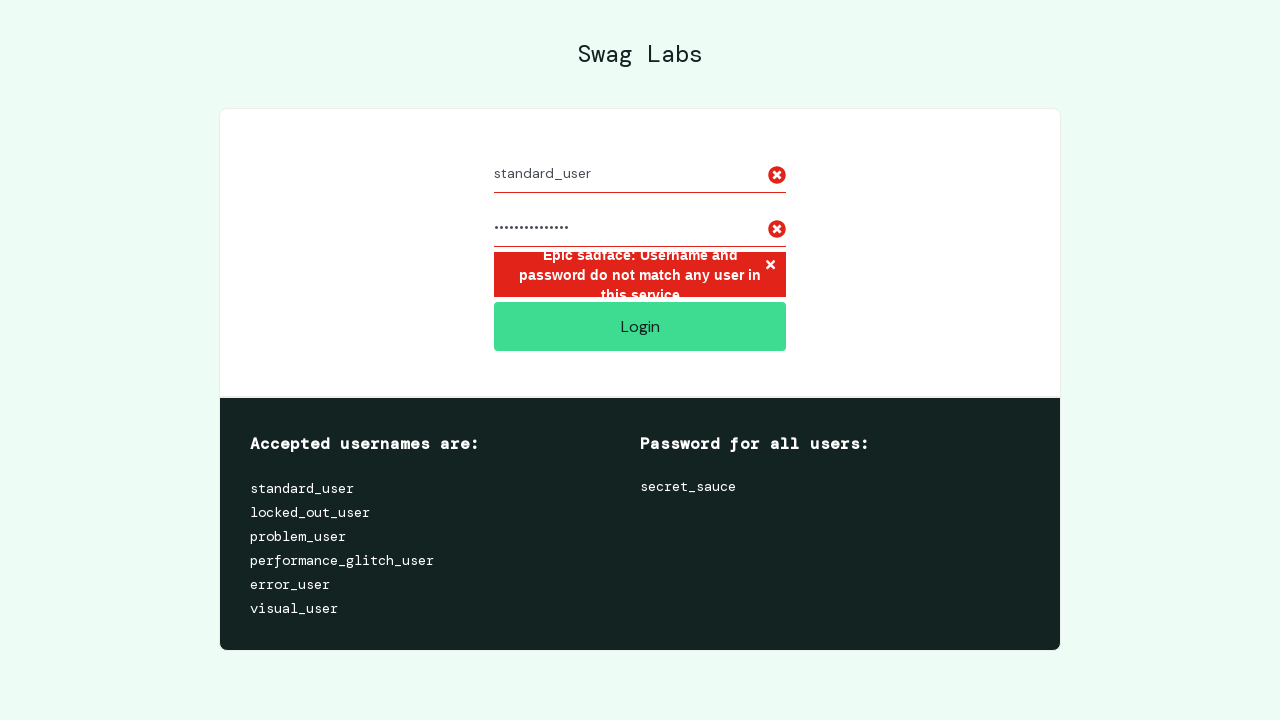